Tests prompt popup handling by clicking the prompt button, entering text, and dismissing the prompt dialog

Starting URL: https://demoqa.com/alerts

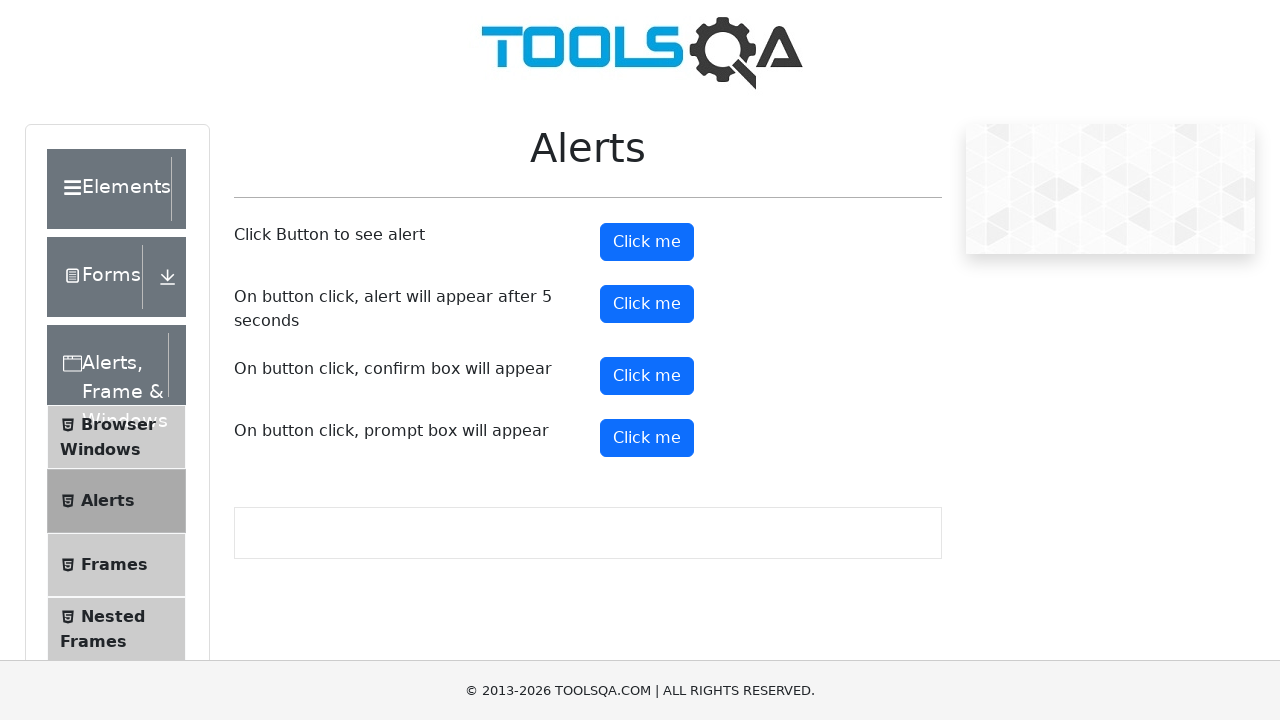

Set viewport size to 1920x1080
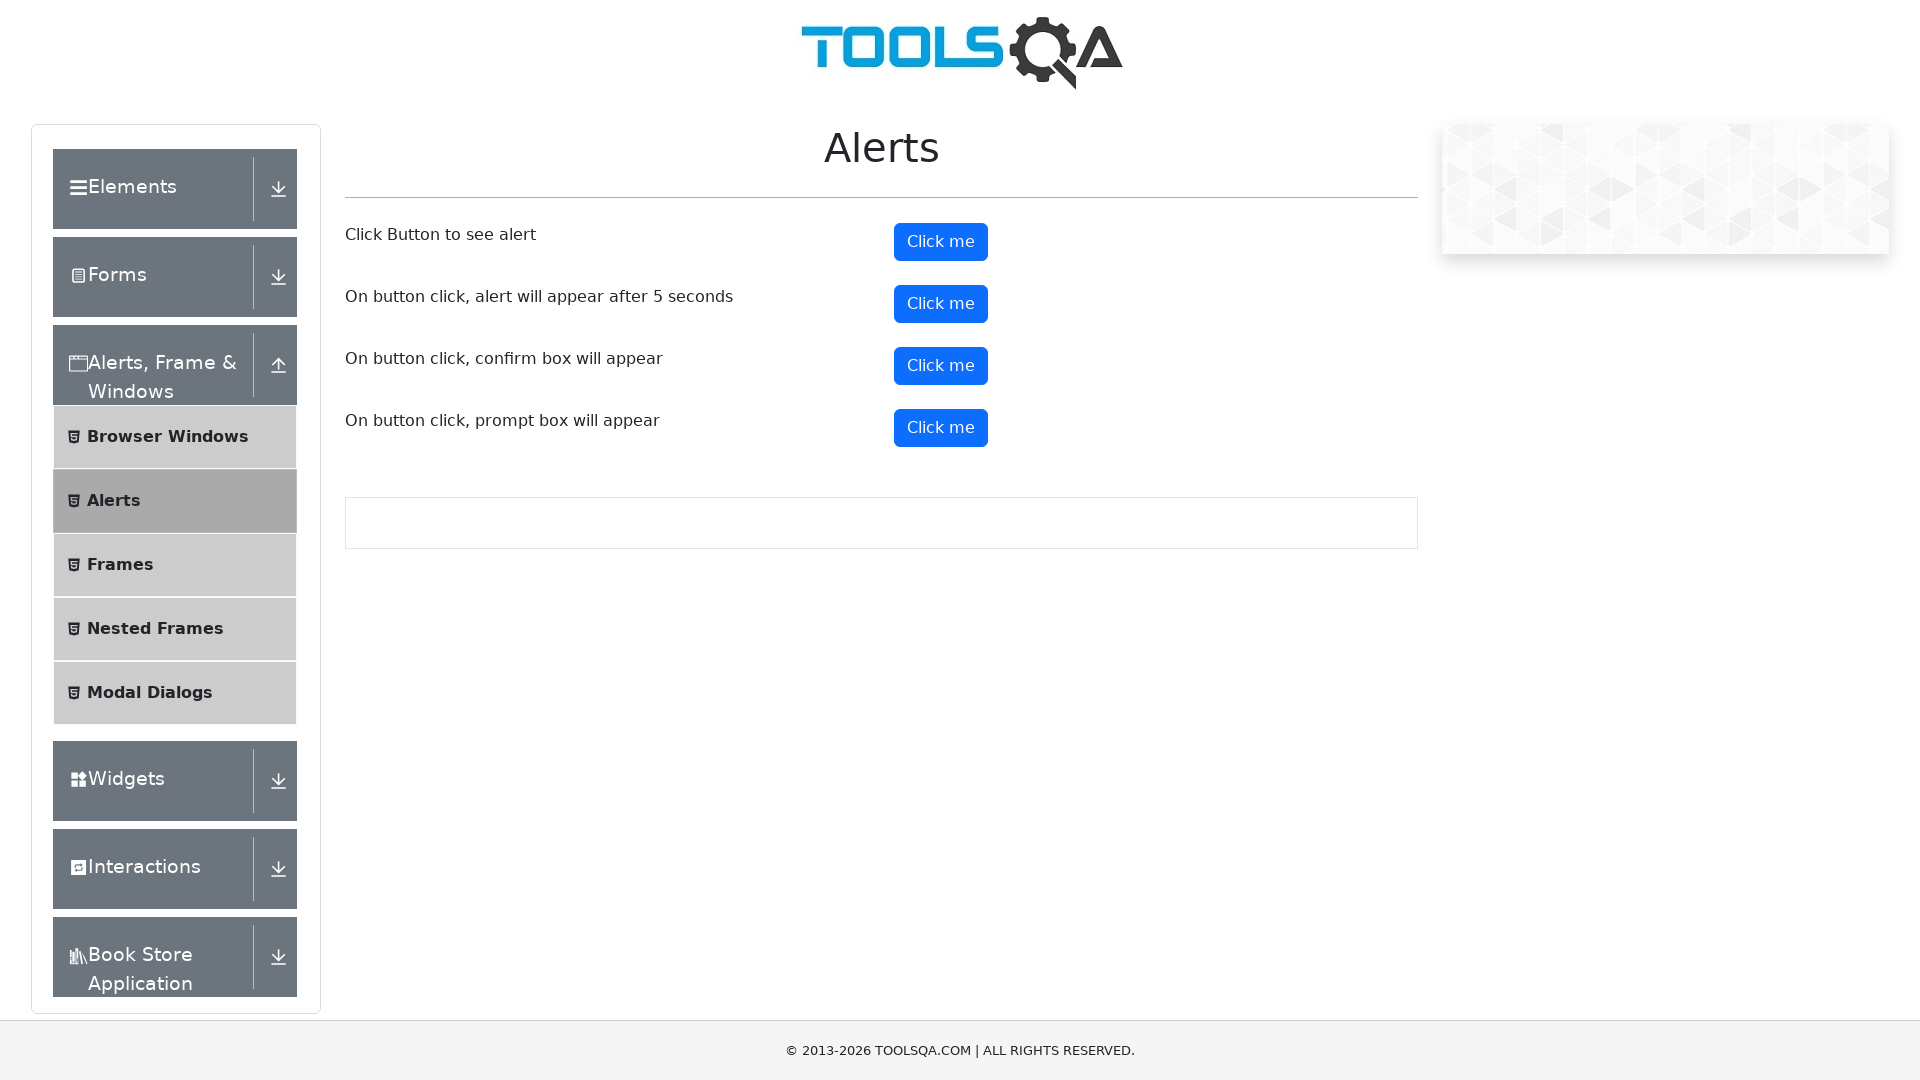

Registered dialog handler to accept prompt with text 'raji'
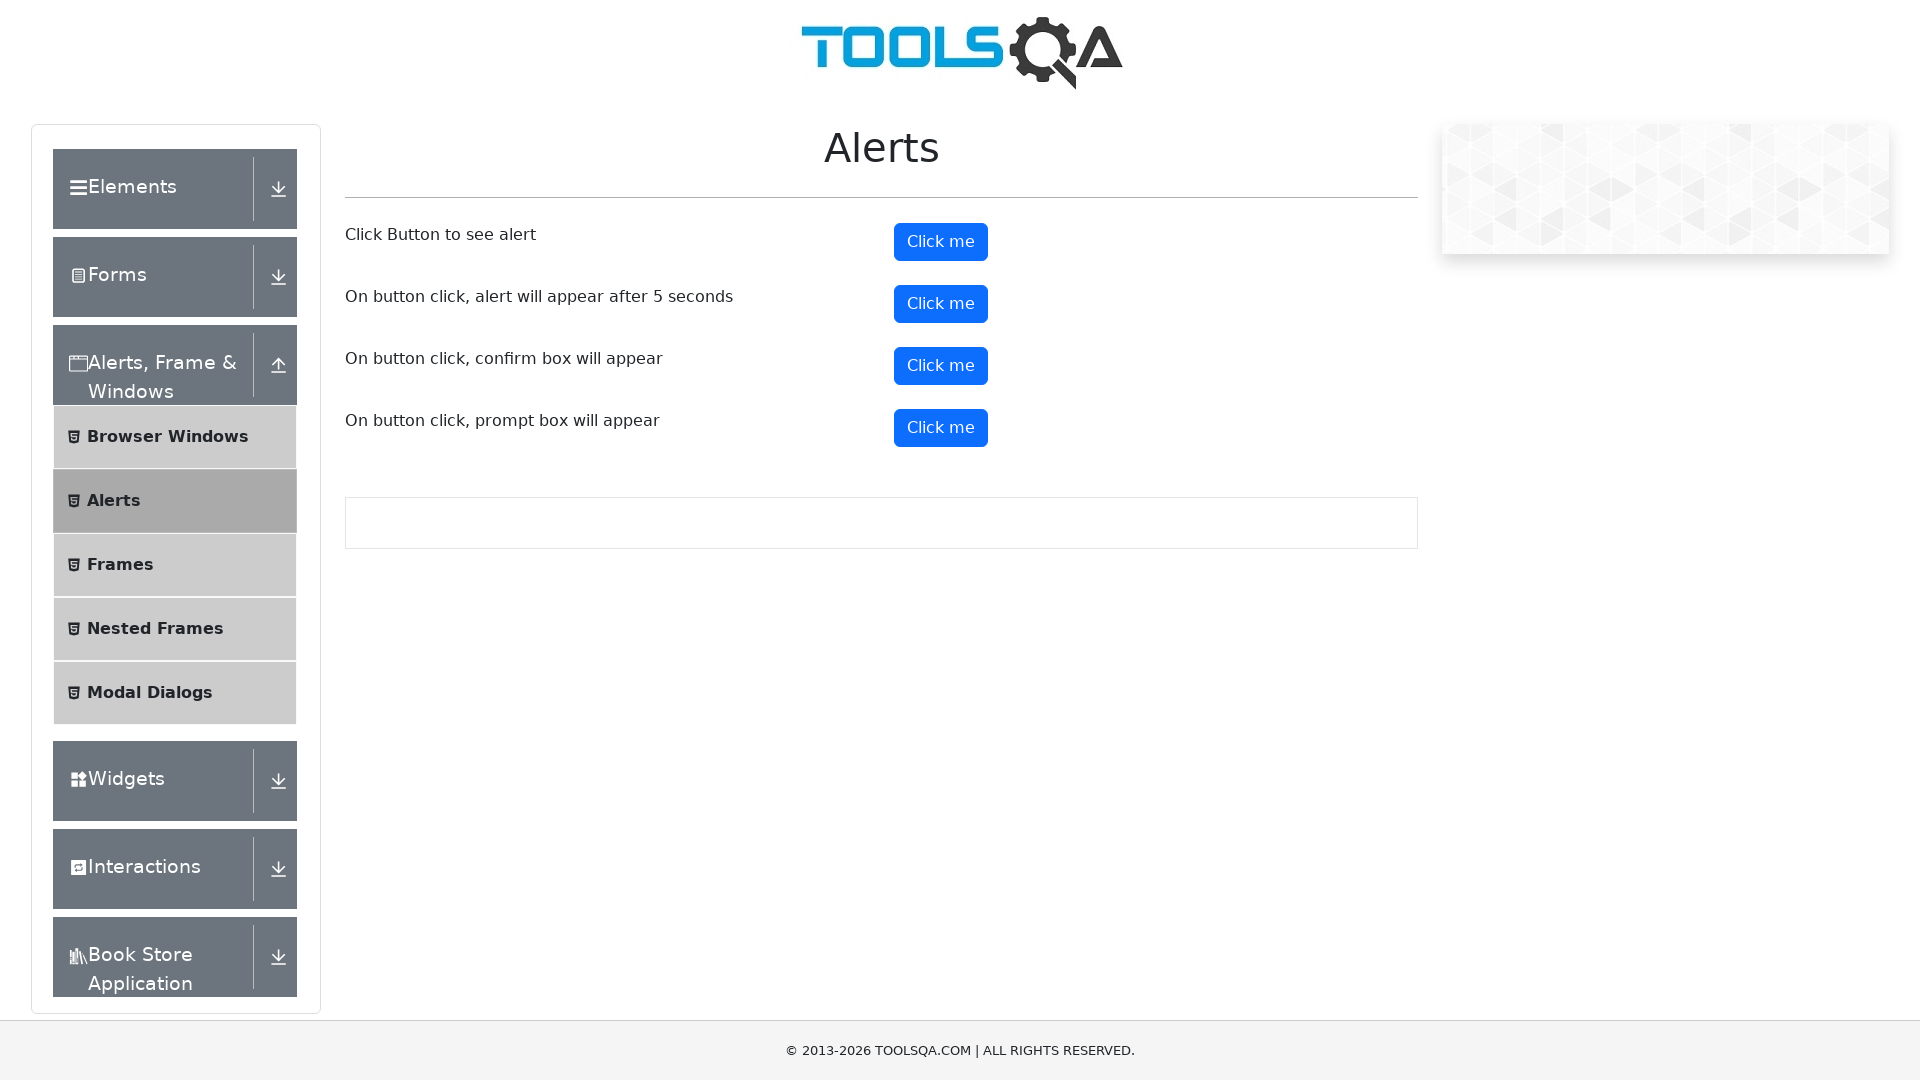

Clicked prompt button to trigger prompt dialog at (941, 428) on #promtButton
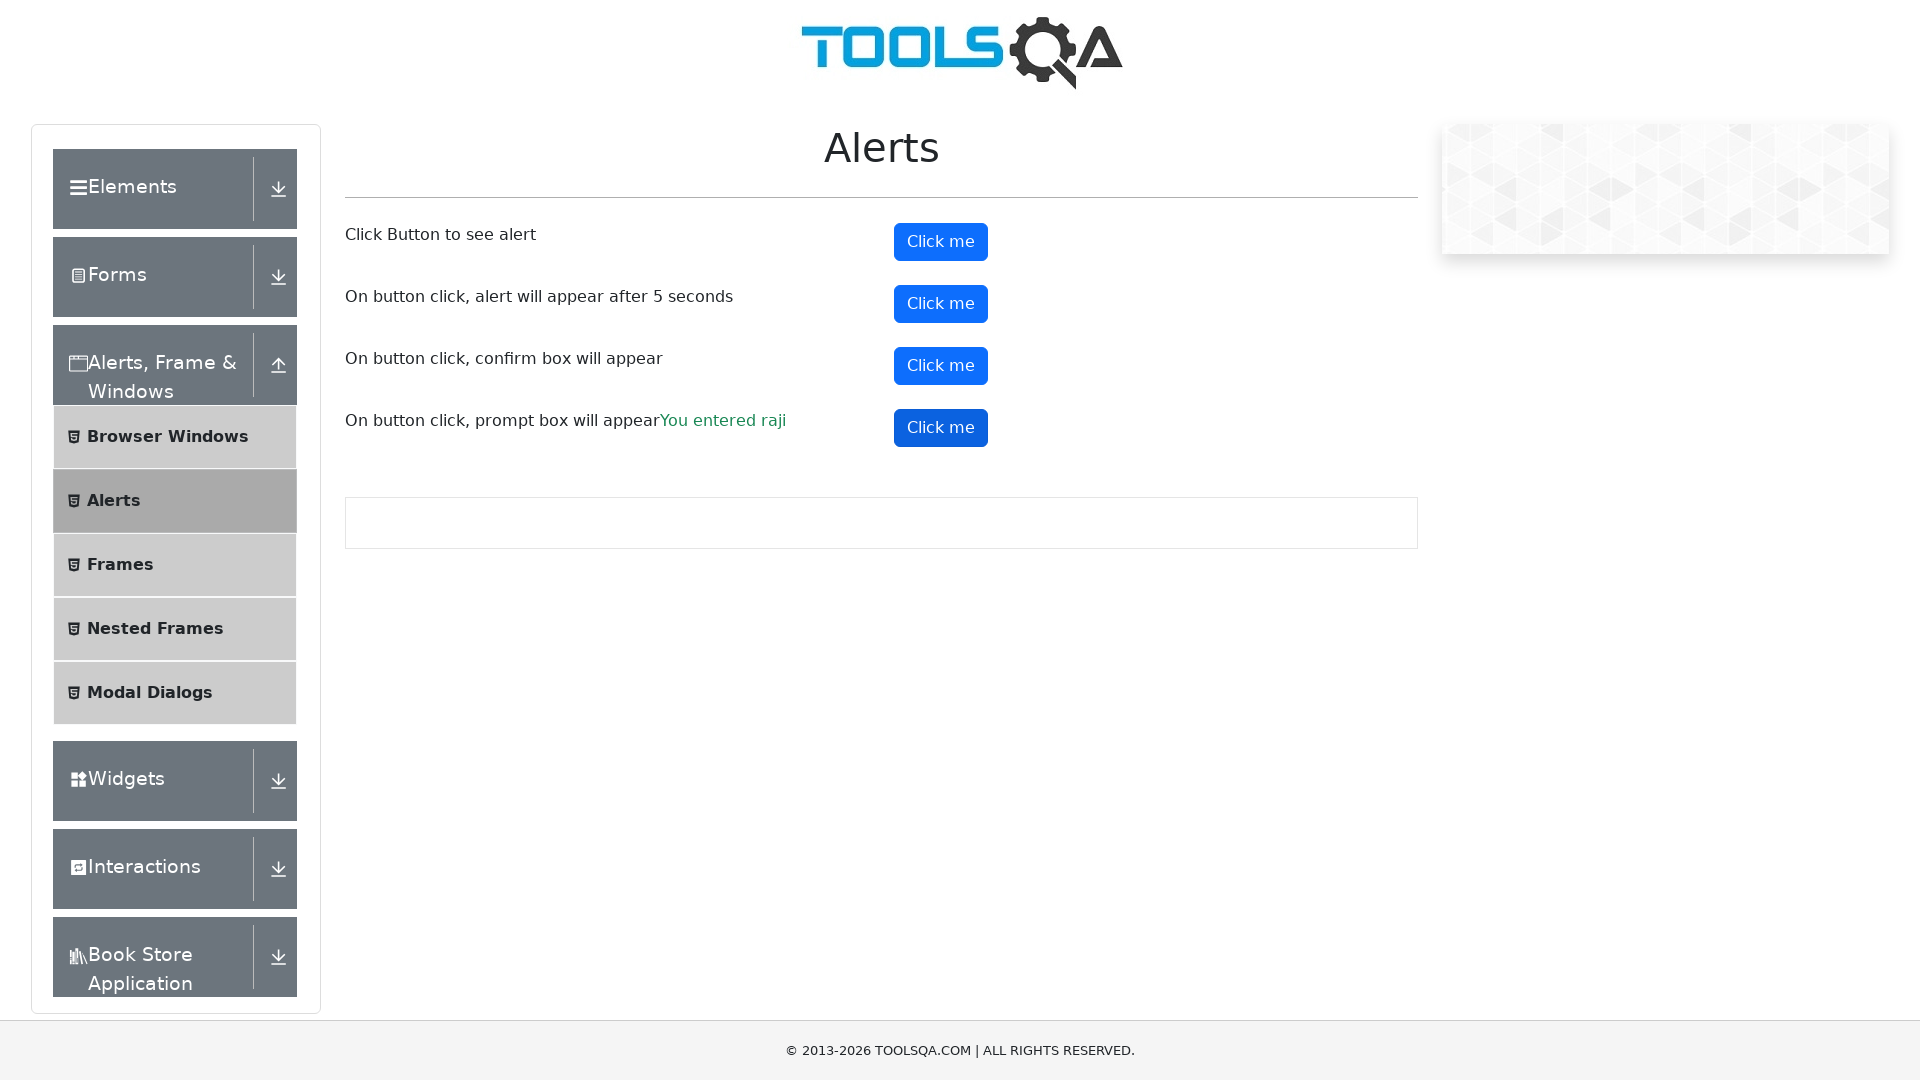

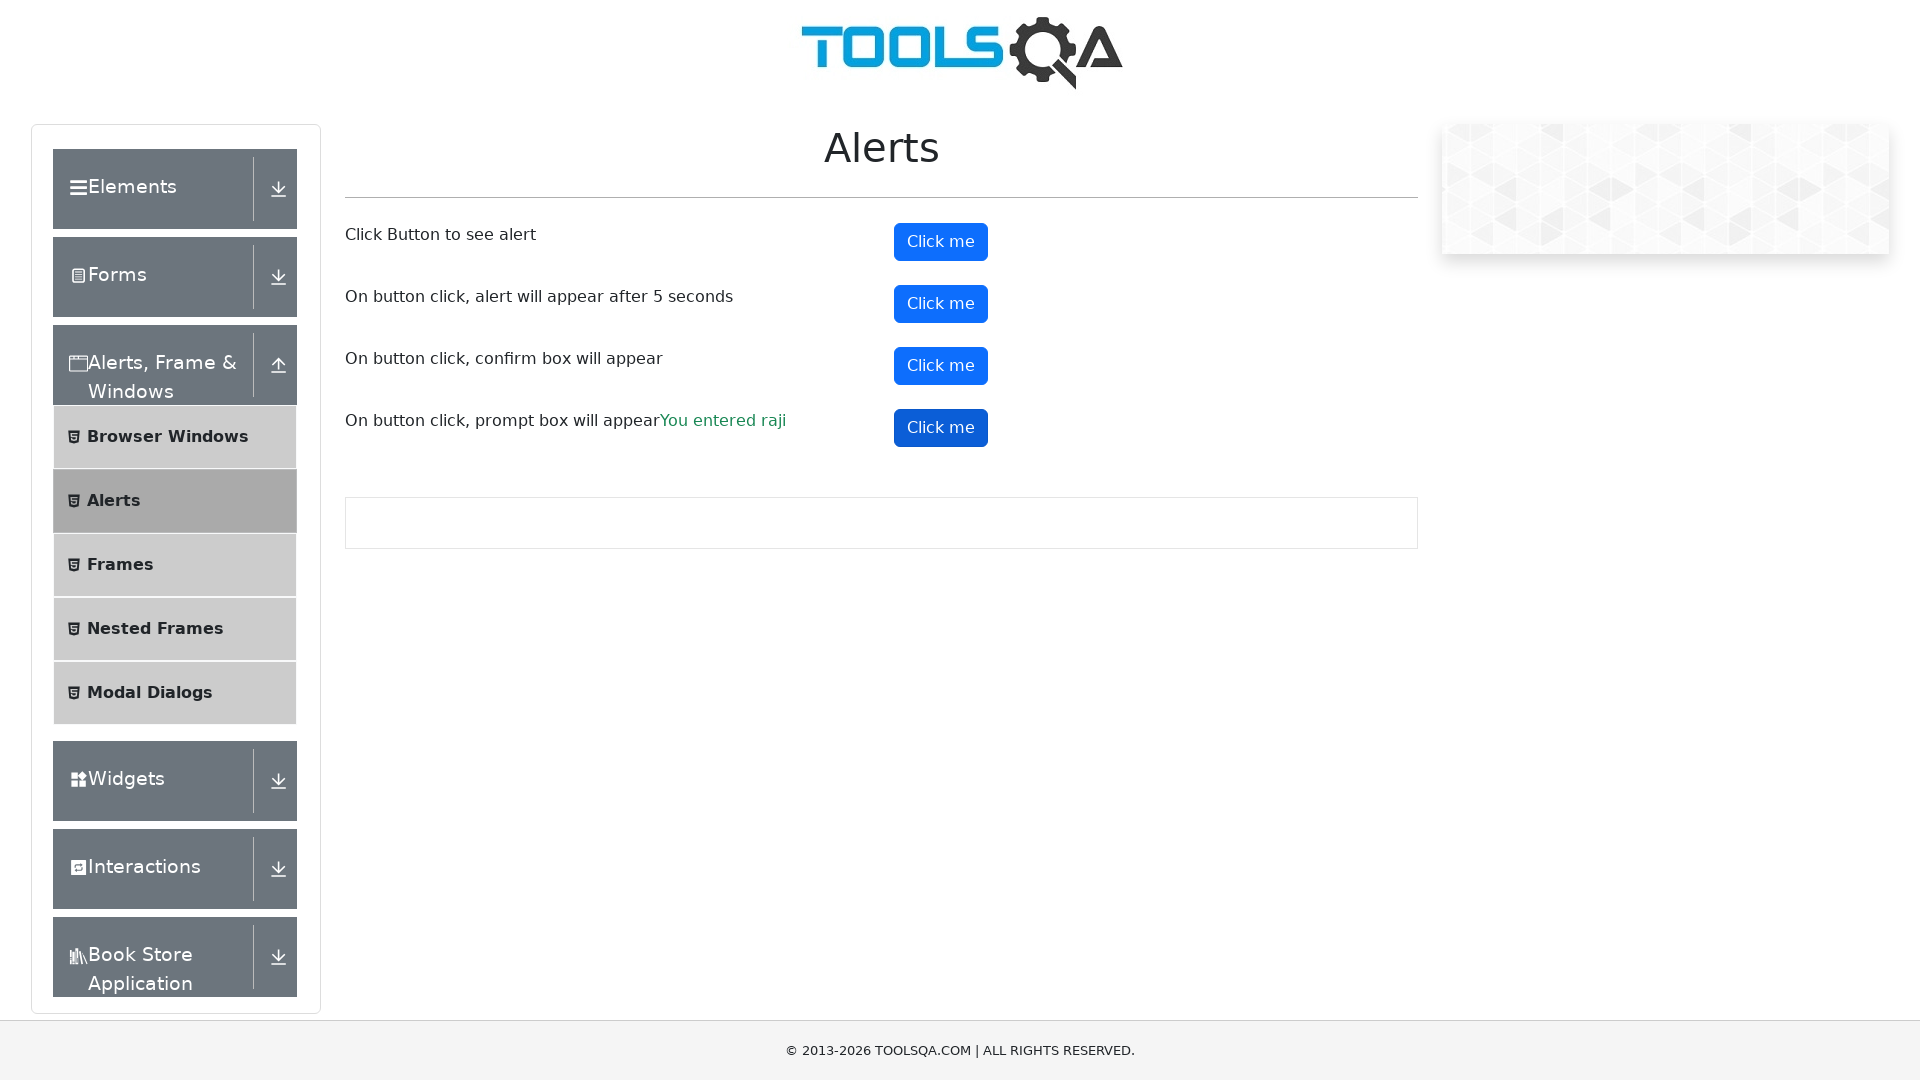